Tests checkbox interactions by toggling checkboxes based on their current state - unchecks the second checkbox if selected and checks the first checkbox if enabled

Starting URL: https://the-internet.herokuapp.com/checkboxes

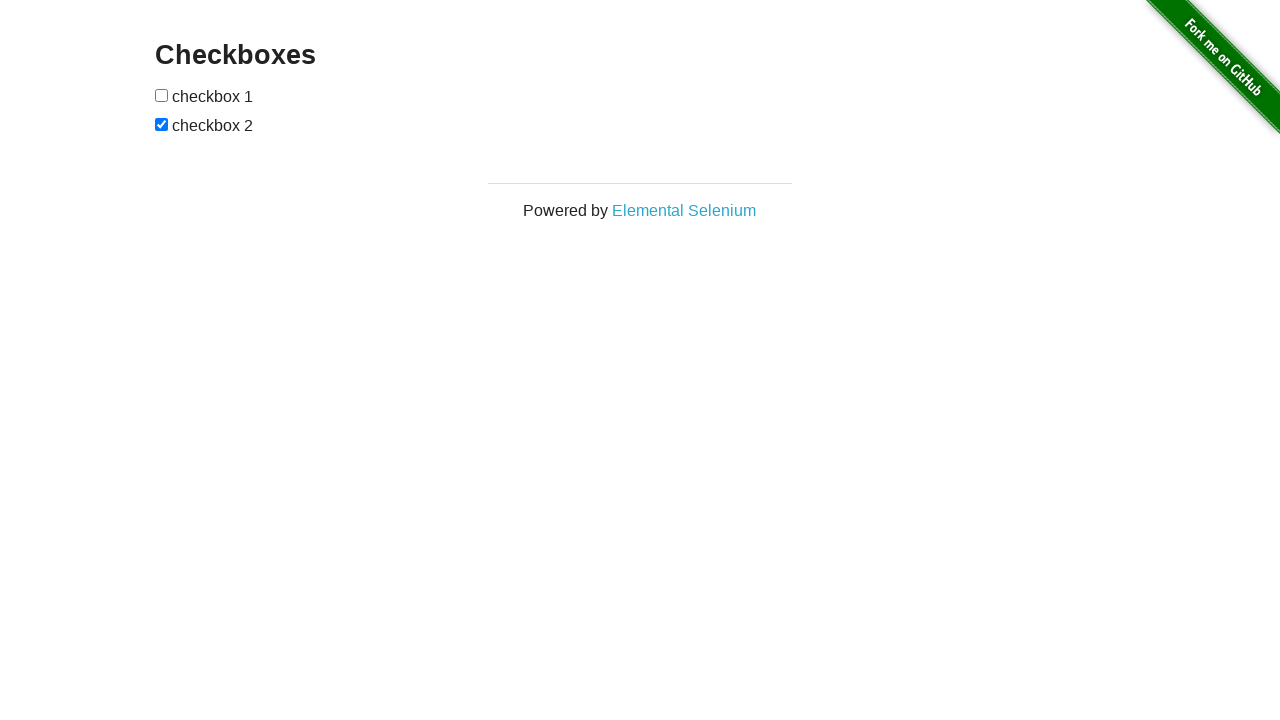

Navigated to checkboxes page
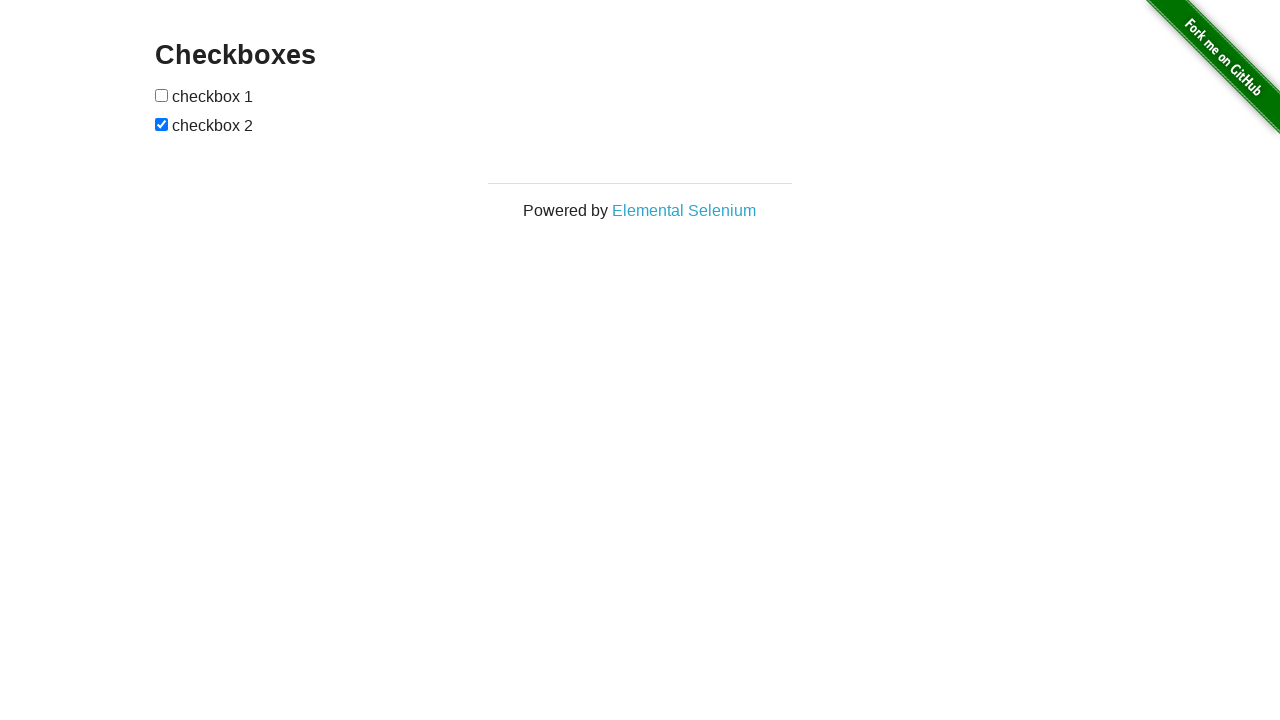

Located second checkbox element
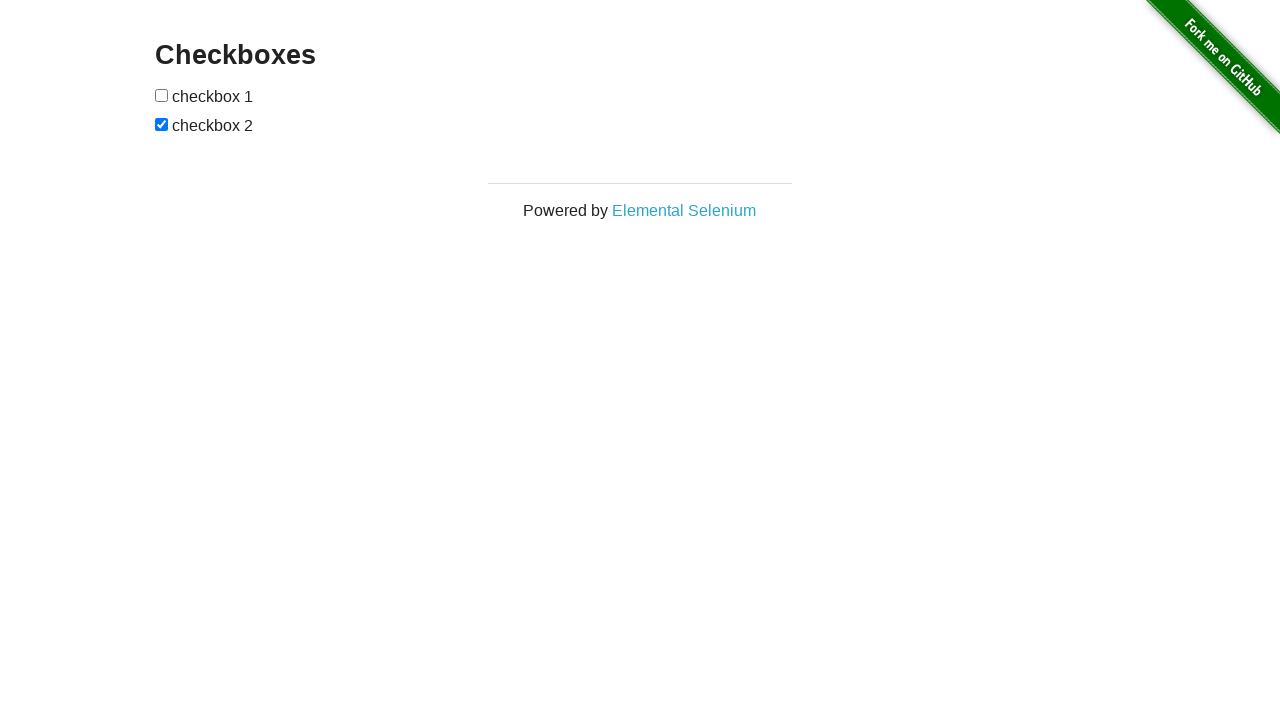

Checked second checkbox state: True
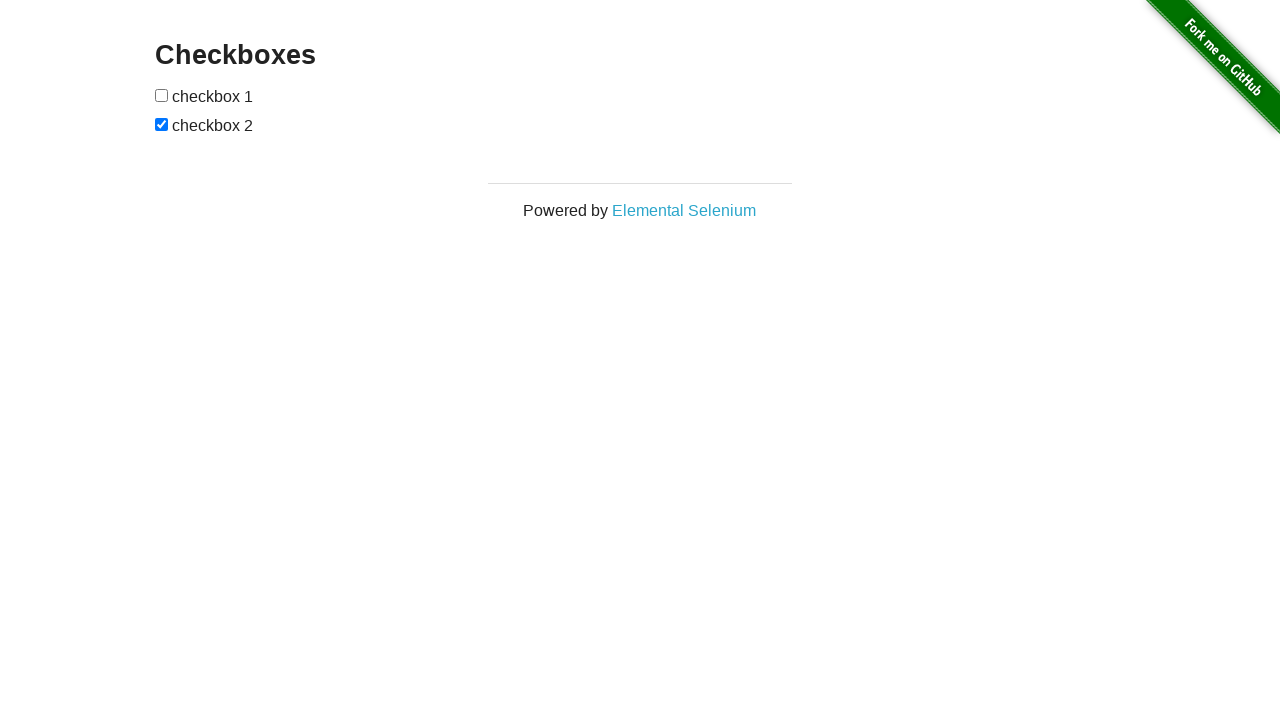

Unchecked second checkbox at (162, 124) on (//input[@type='checkbox'])[2]
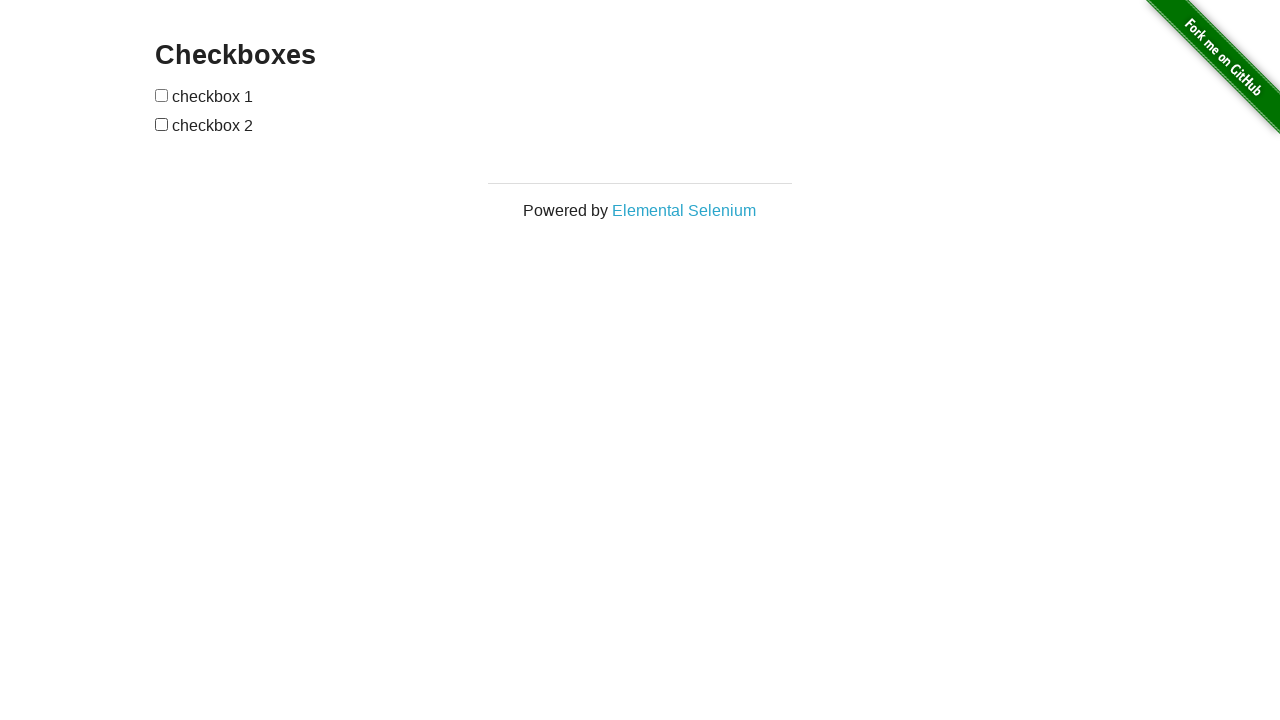

Located first checkbox element
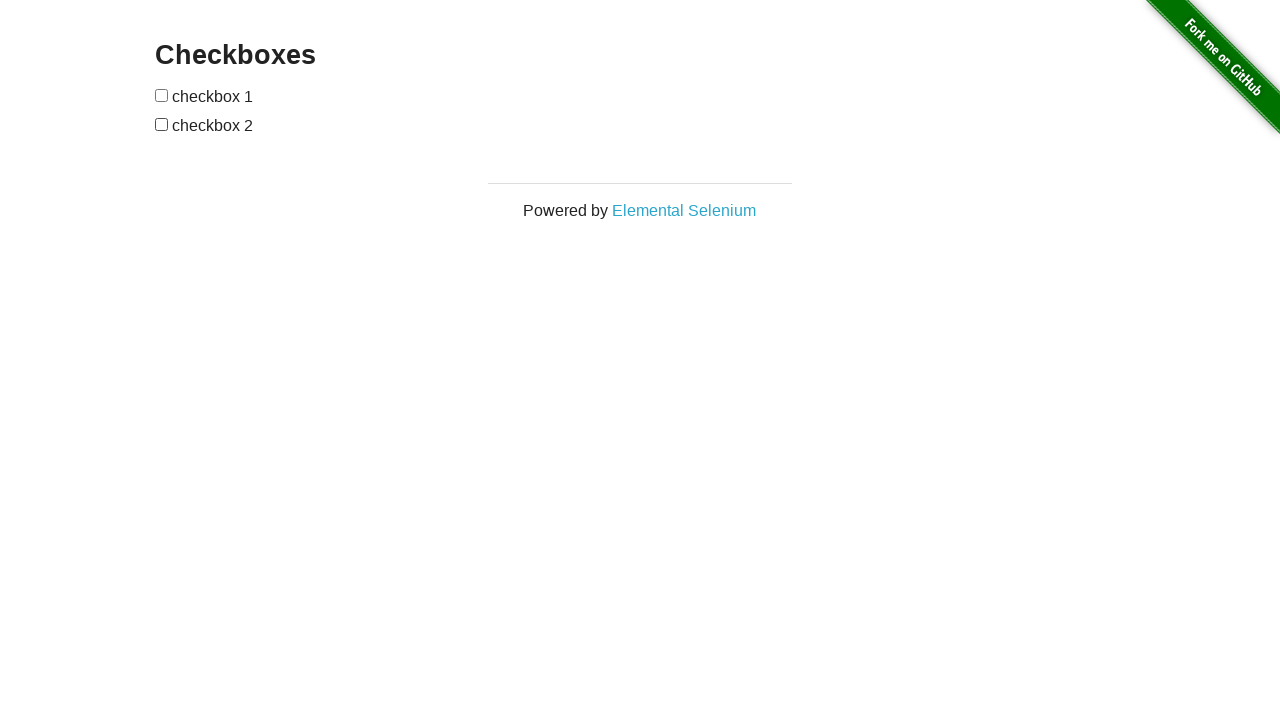

Checked first checkbox state: enabled=True
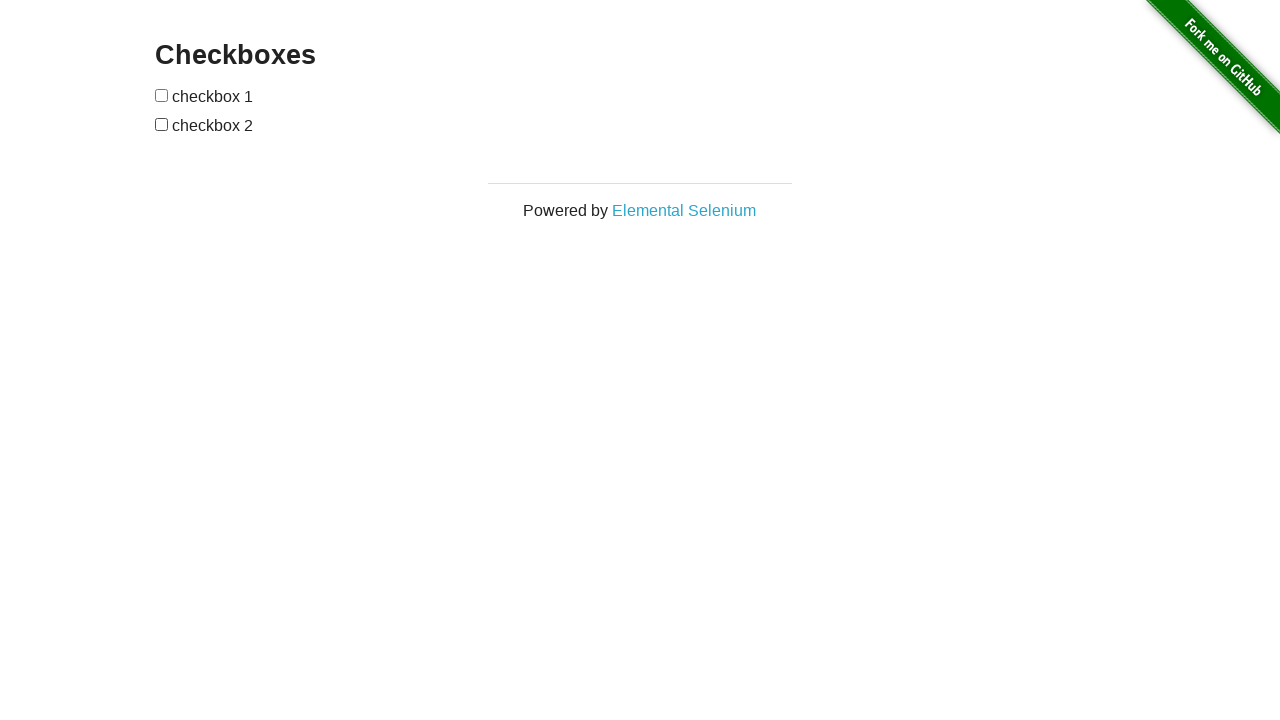

Checked first checkbox at (162, 95) on (//input[@type='checkbox'])[1]
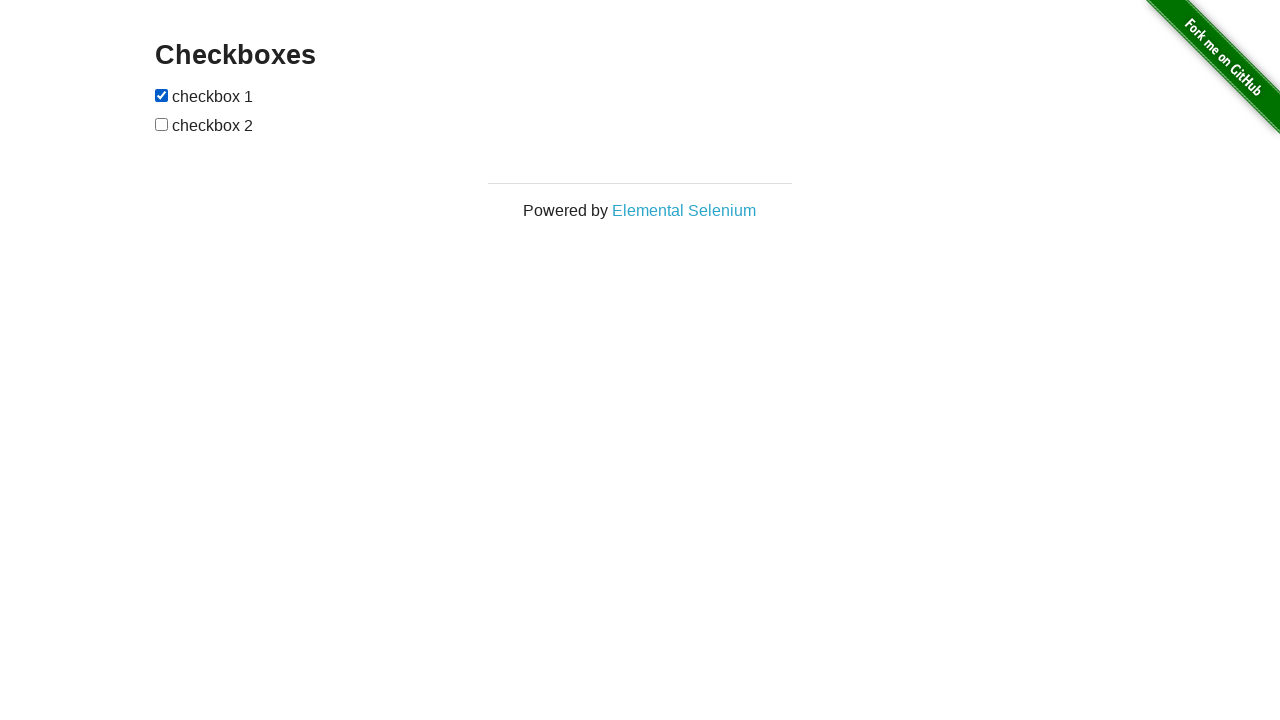

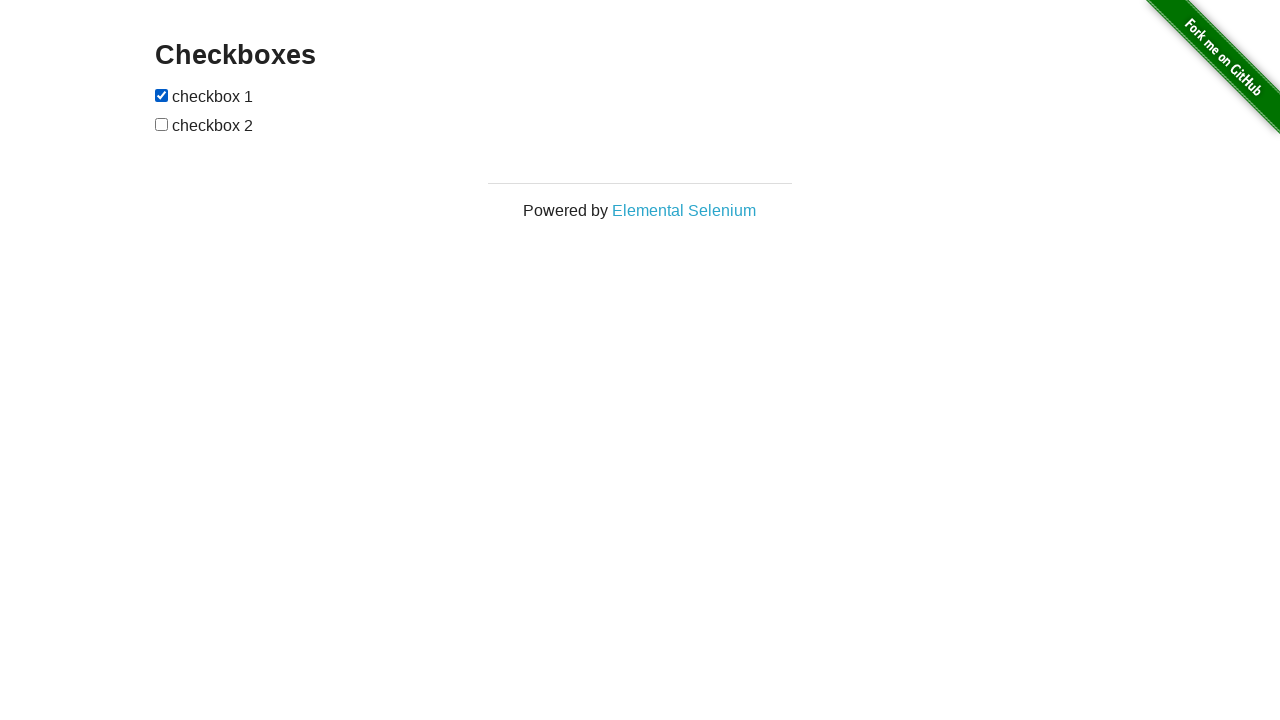